Tests a Selenium detector page by filling token fields with dynamically retrieved values and clicking a test button to verify browser automation detection status

Starting URL: https://hmaker.github.io/selenium-detector/

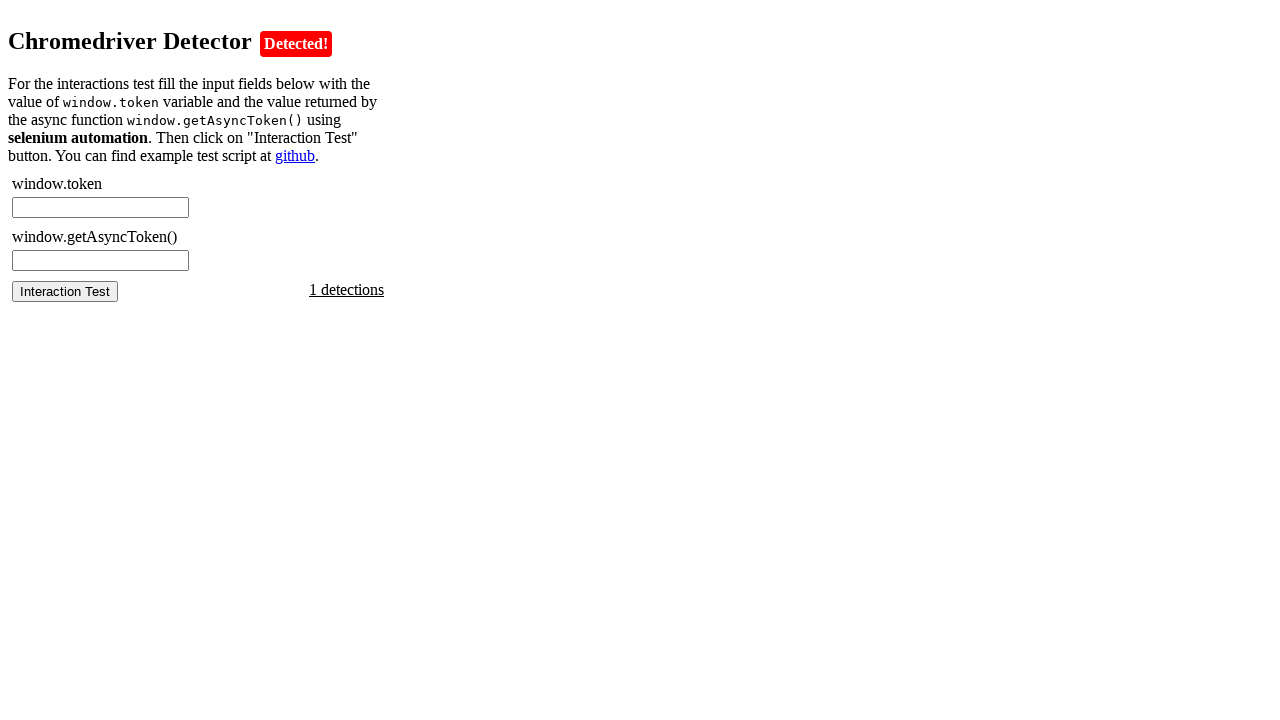

Retrieved synchronous token from page
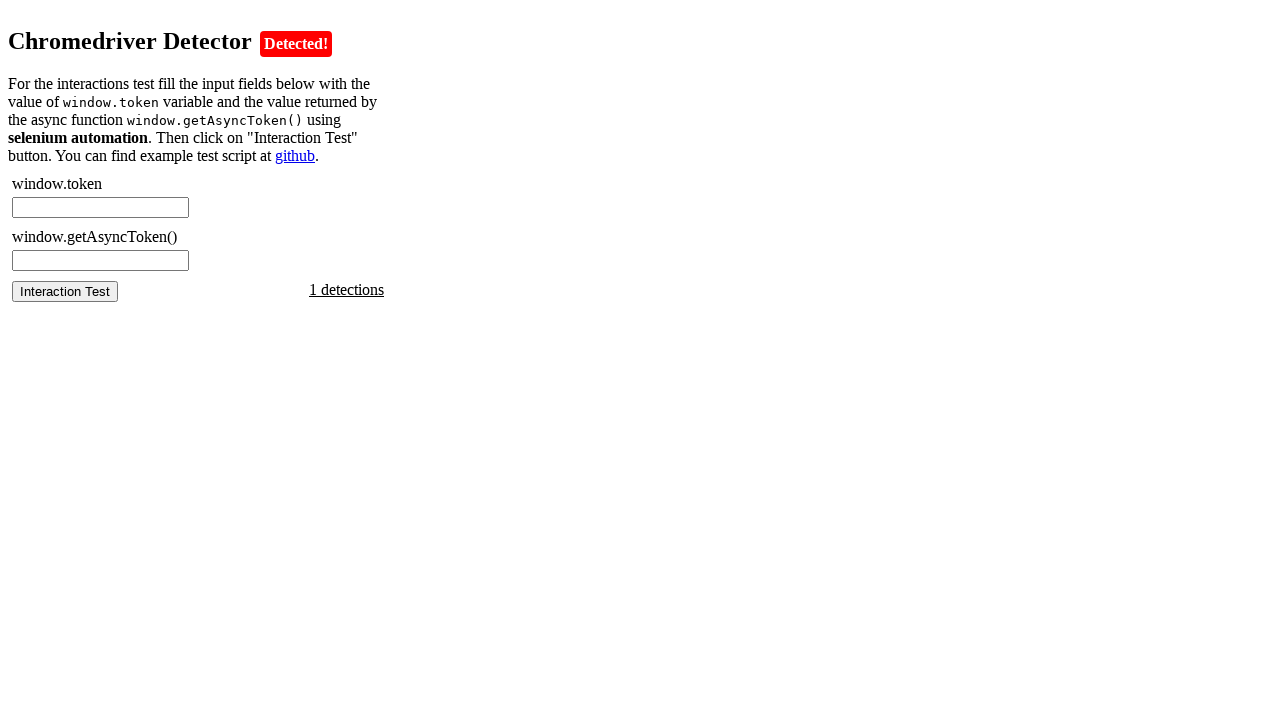

Filled chromedriver token field with dynamically retrieved value on #chromedriver-token
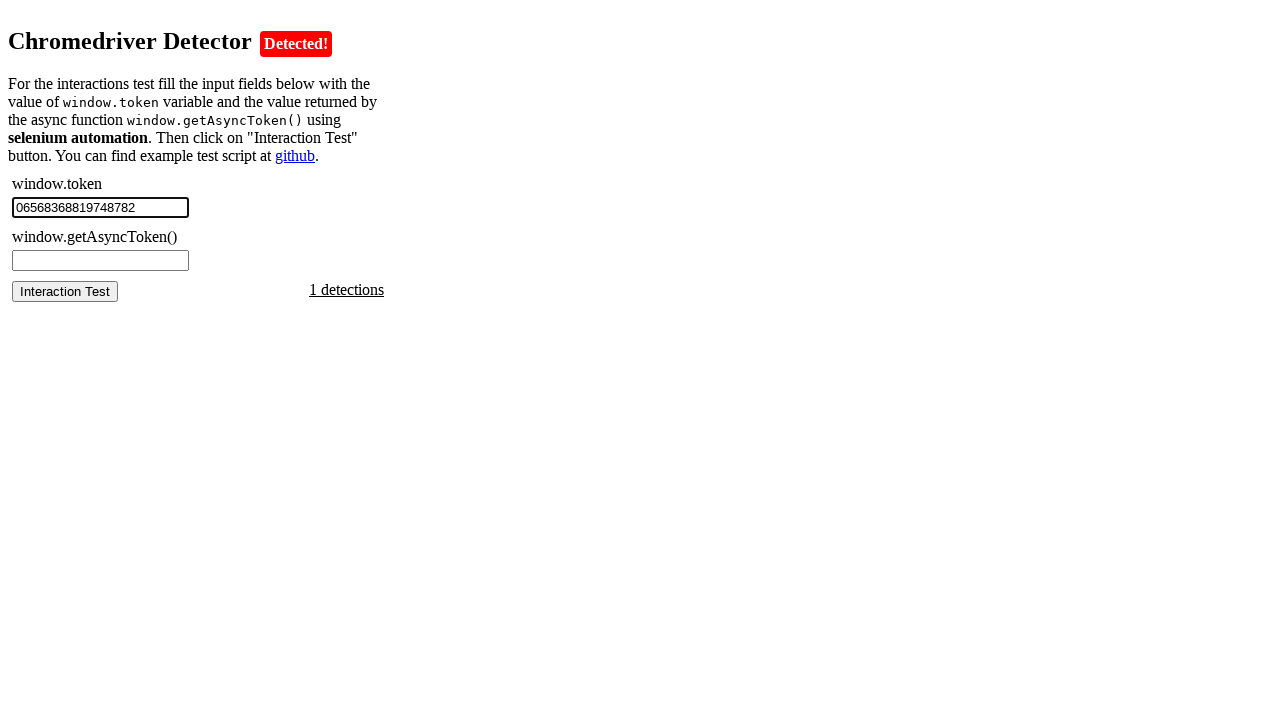

Retrieved asynchronous token from page
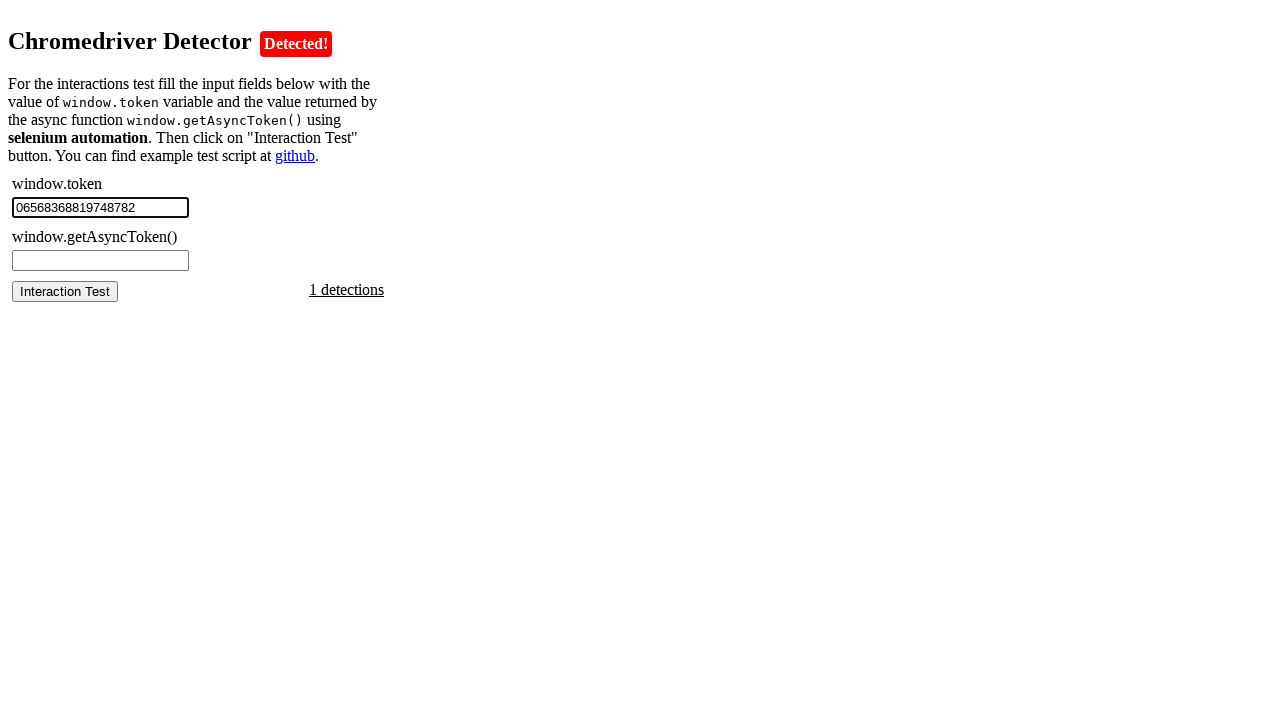

Filled async token field with dynamically retrieved value on #chromedriver-asynctoken
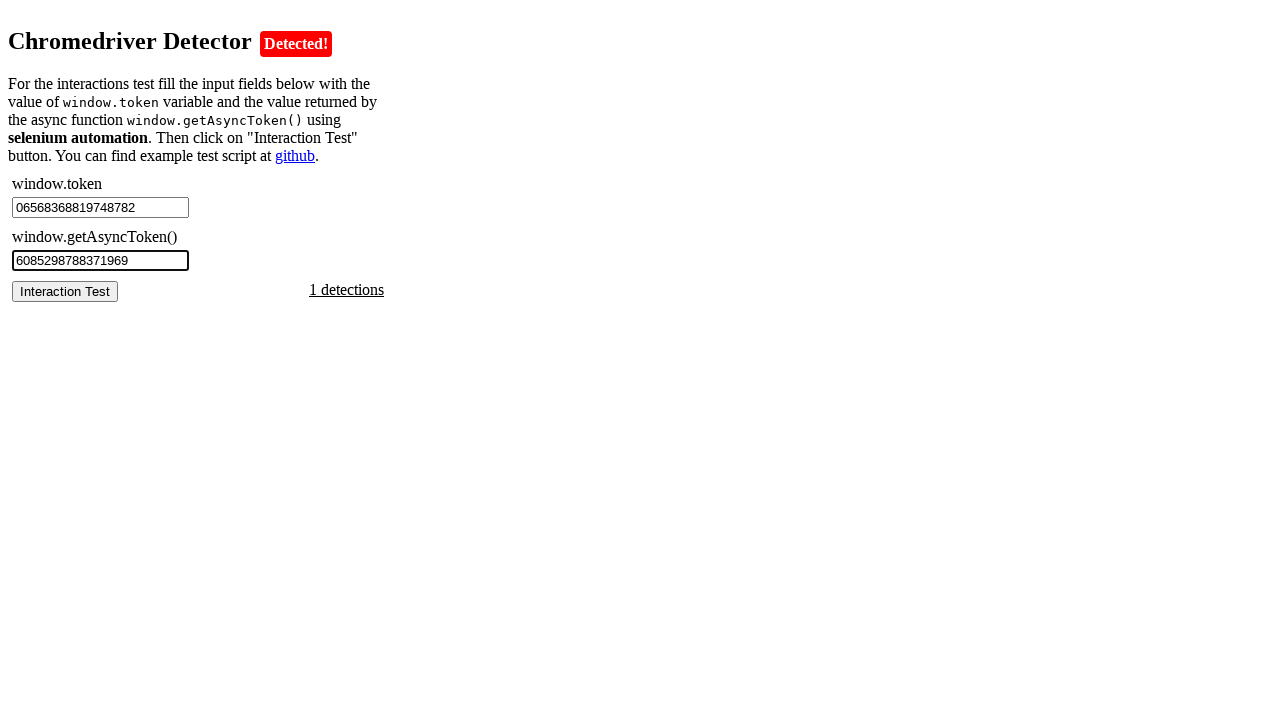

Clicked test button to verify browser automation detection status at (65, 291) on #chromedriver-test
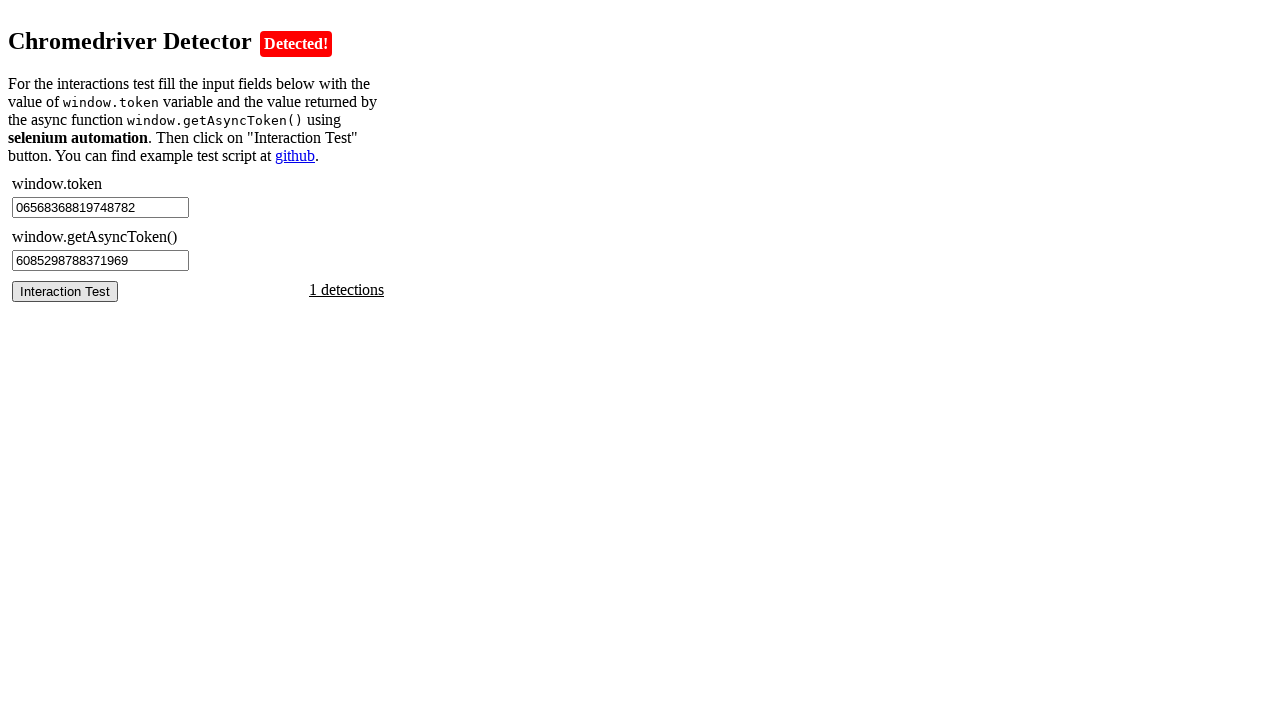

Waited for test results to appear
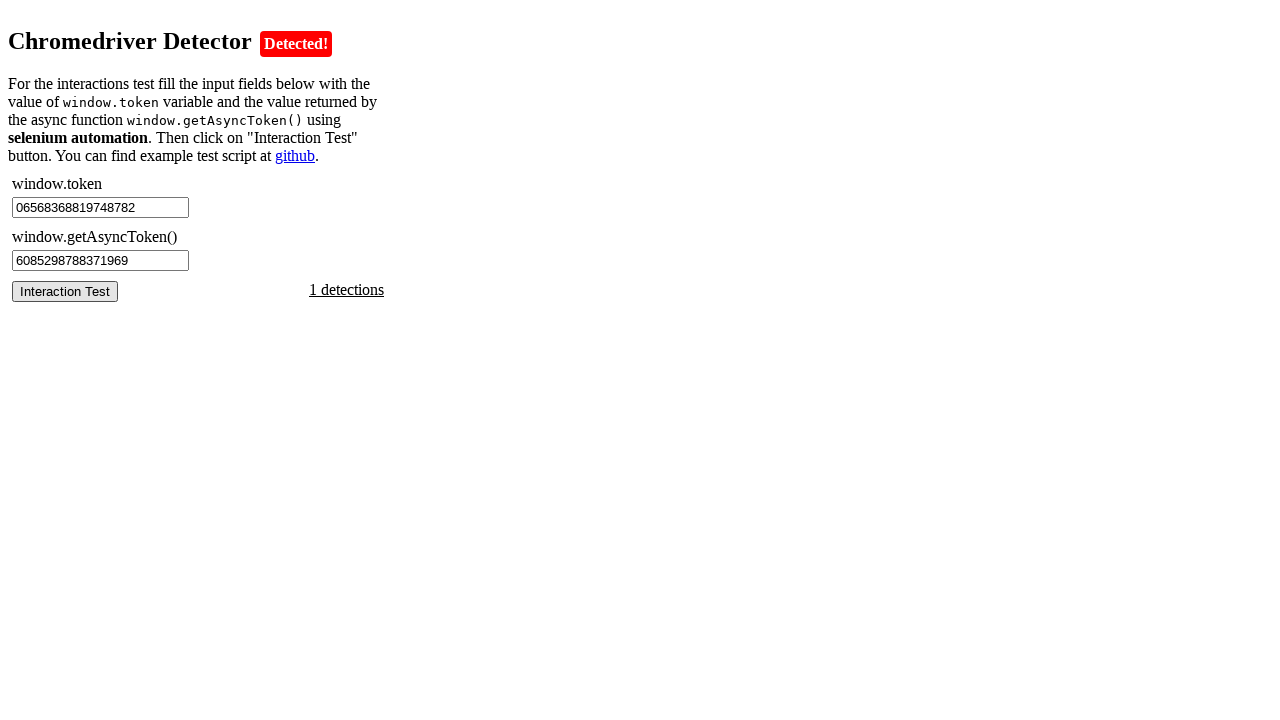

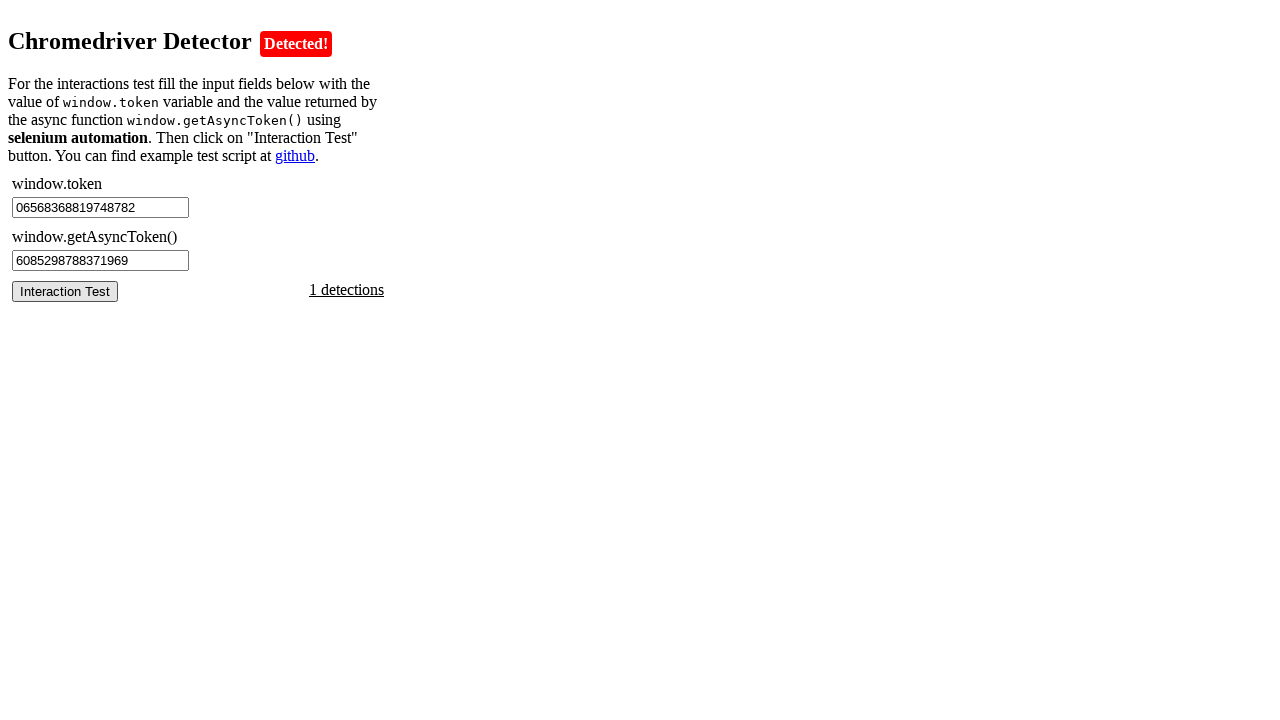